Tests a form that requires calculating the sum of two numbers and selecting the result from a dropdown menu before submitting

Starting URL: http://suninjuly.github.io/selects1.html

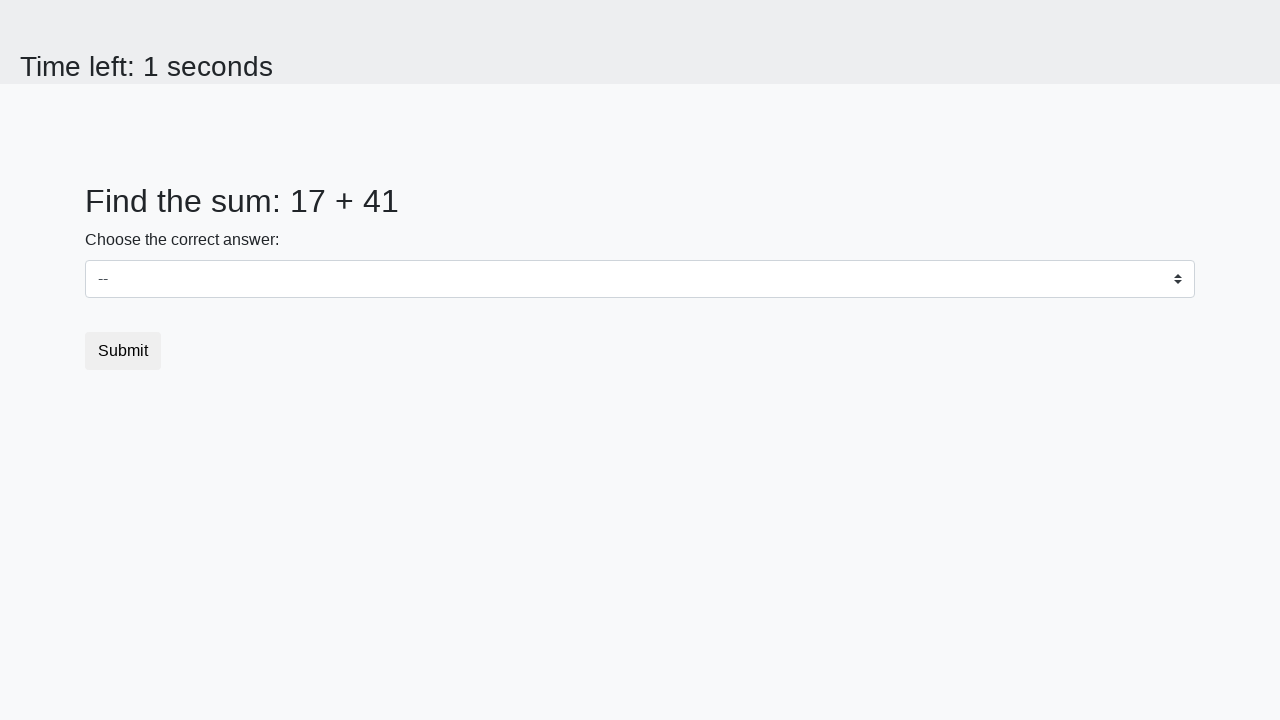

Retrieved first number from #num1 element
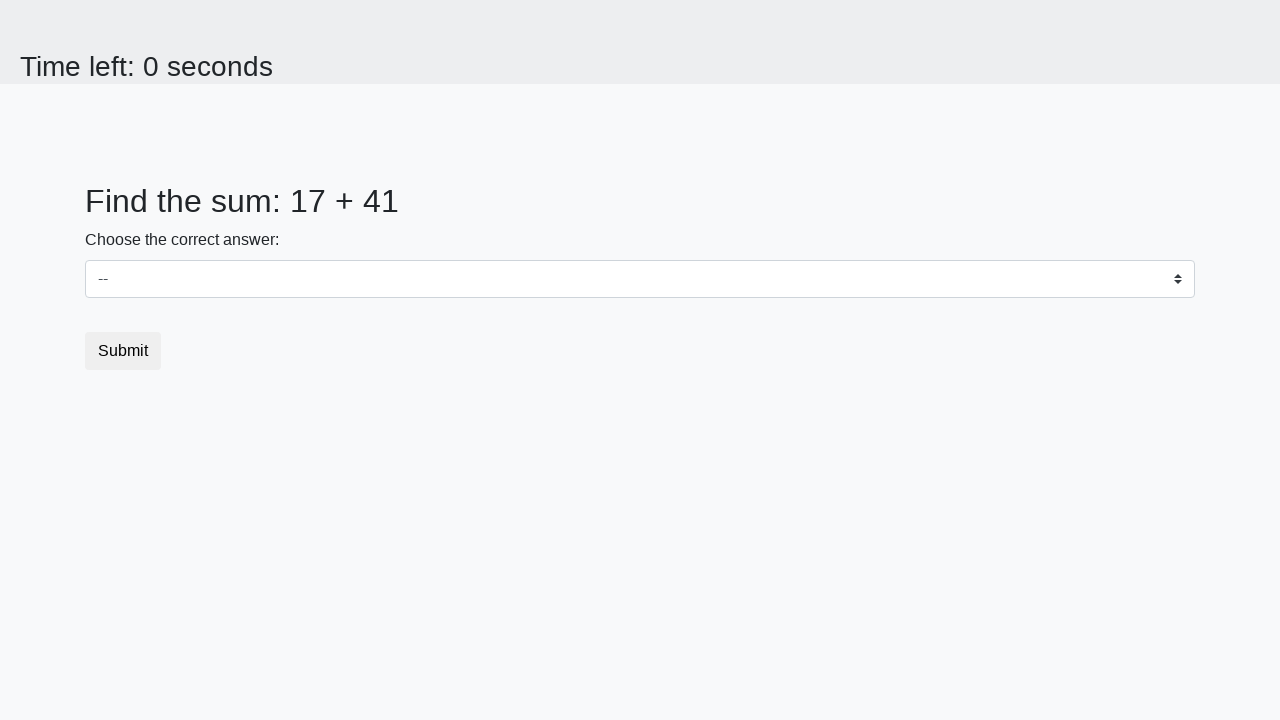

Retrieved second number from #num2 element
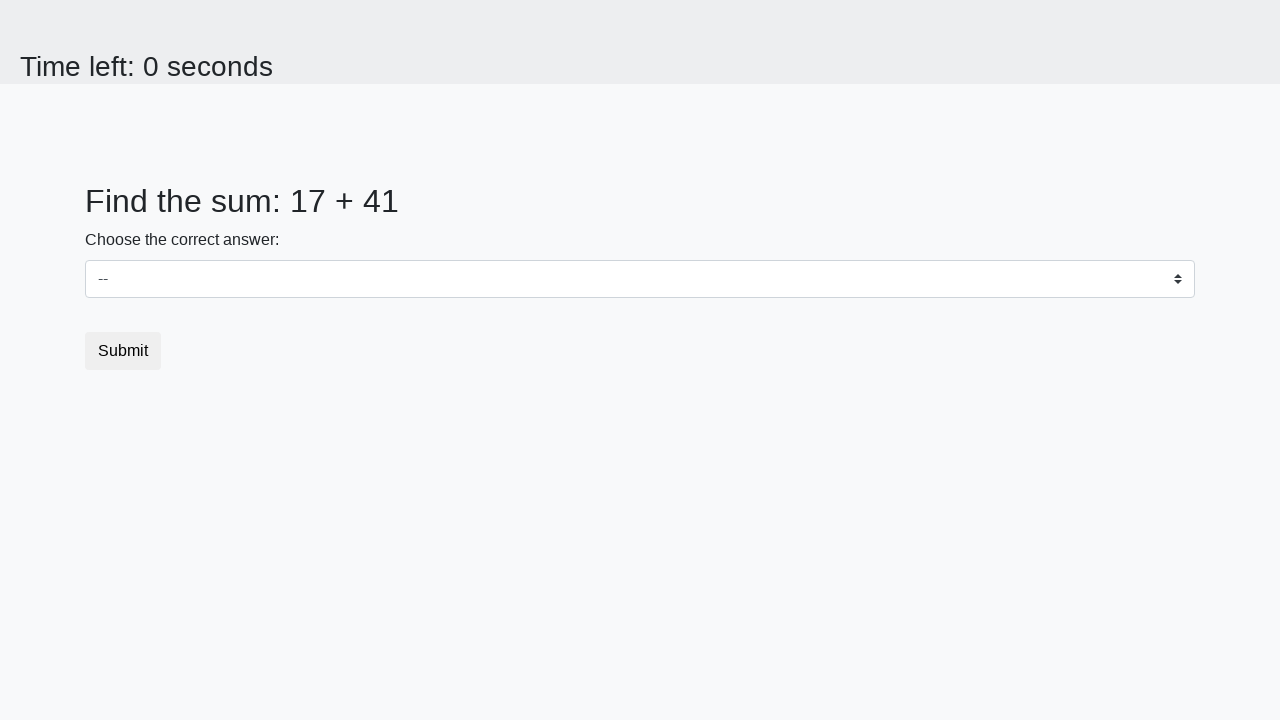

Calculated sum: 17 + 41 = 58
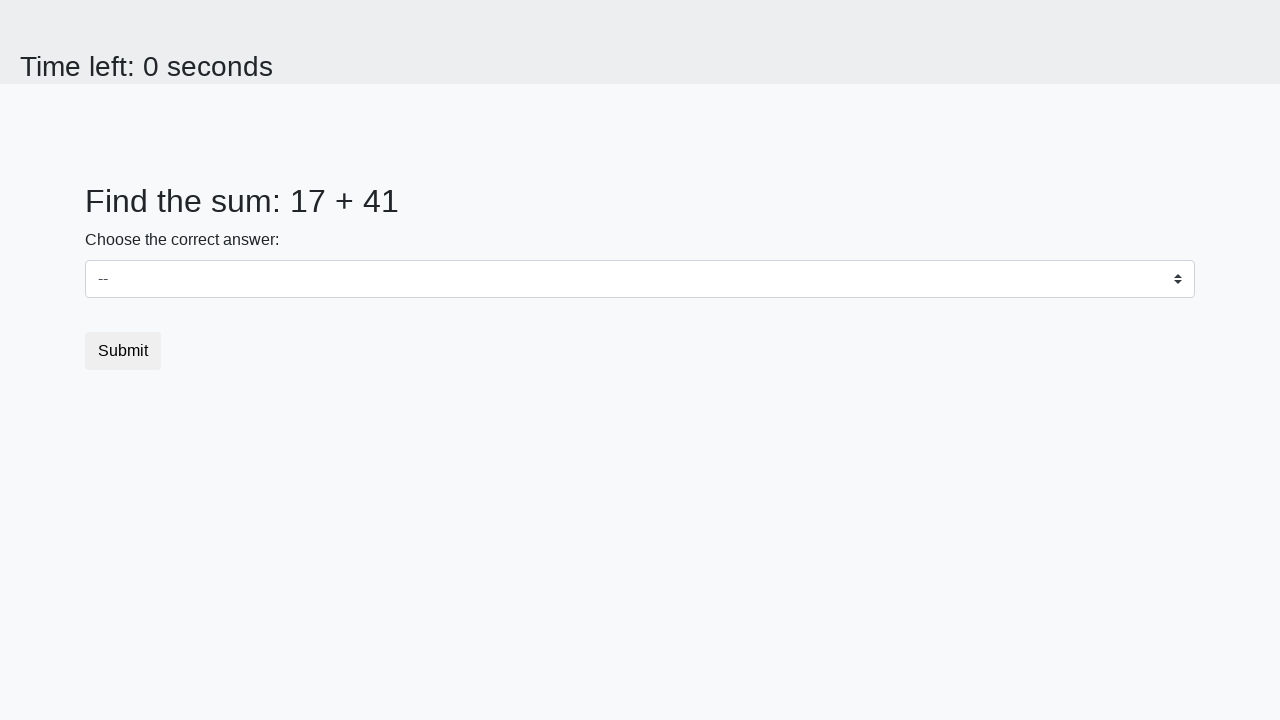

Selected calculated sum (58) from dropdown menu on select
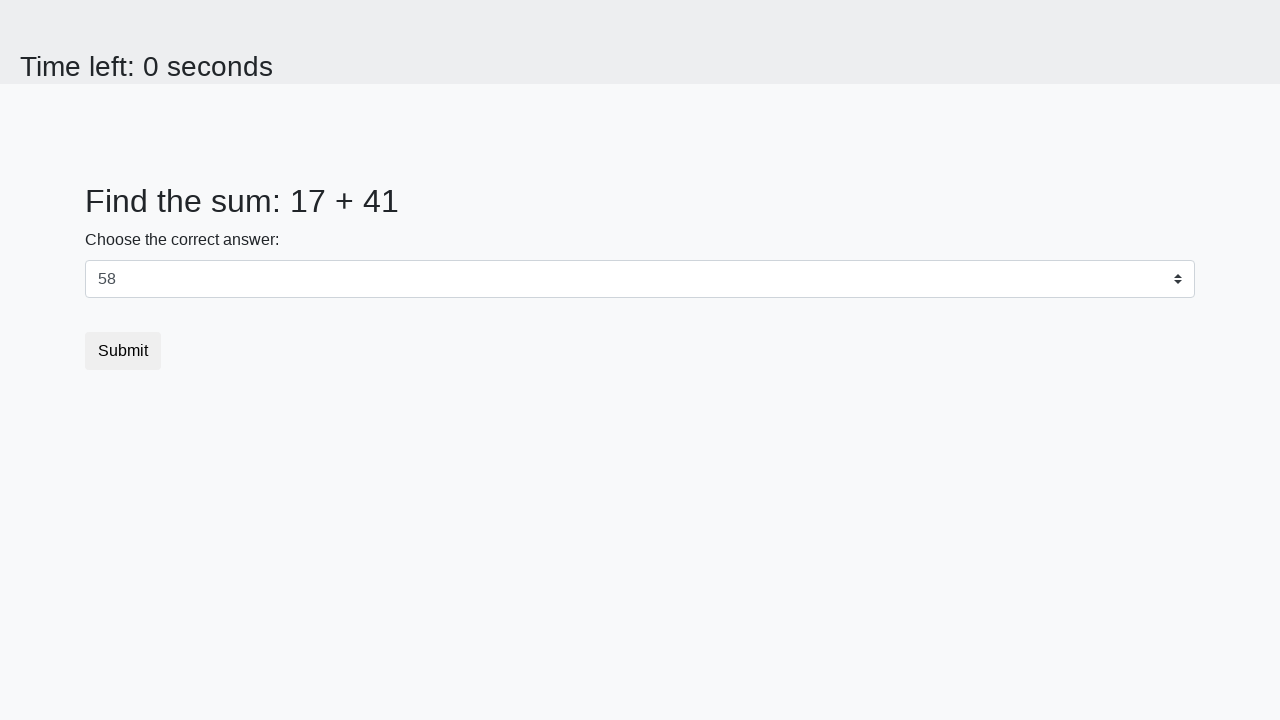

Clicked submit button to submit the form at (123, 351) on [type='submit']
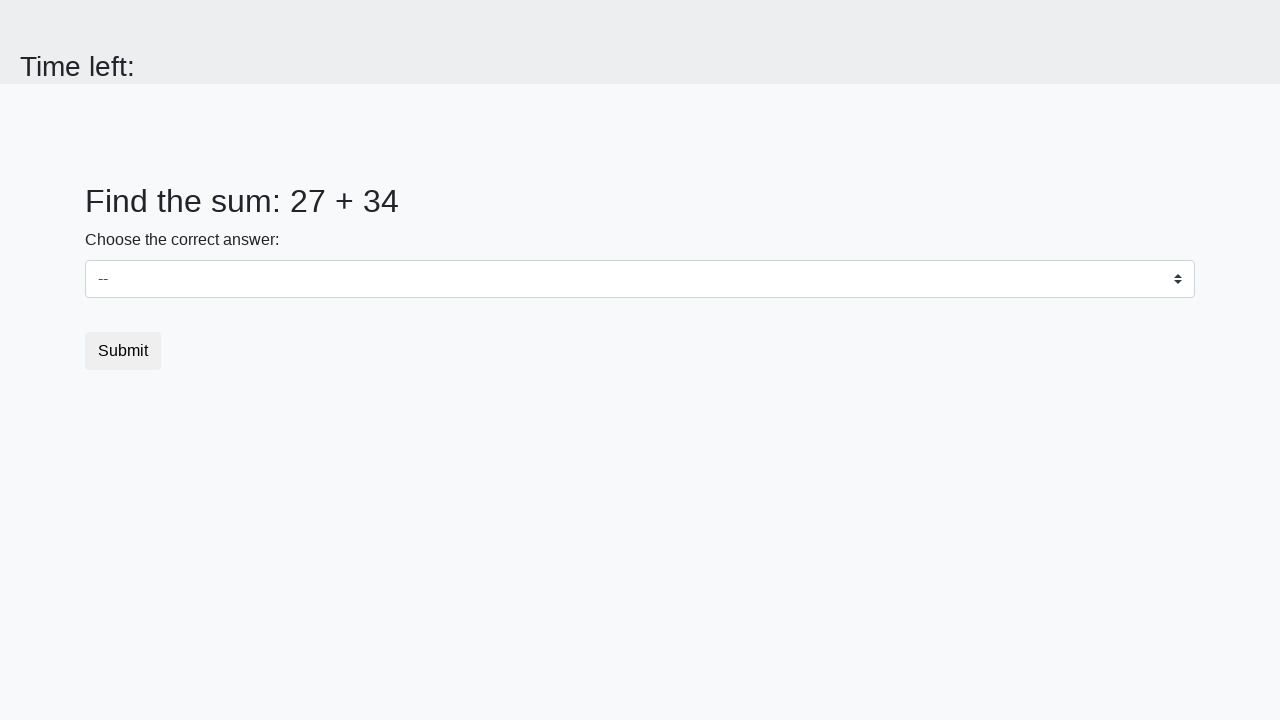

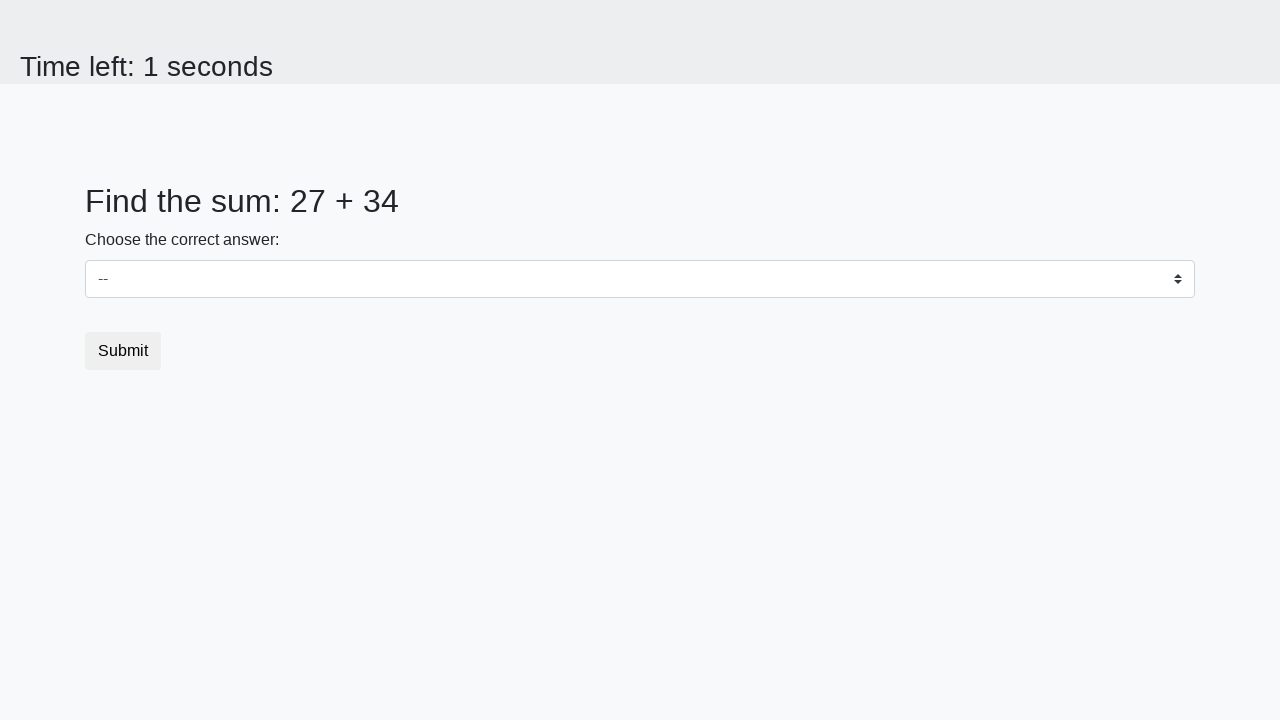